Tests explicit wait for element invisibility by waiting for a color-changing element to disappear and verifying remaining text

Starting URL: https://kristinek.github.io/site/examples/sync

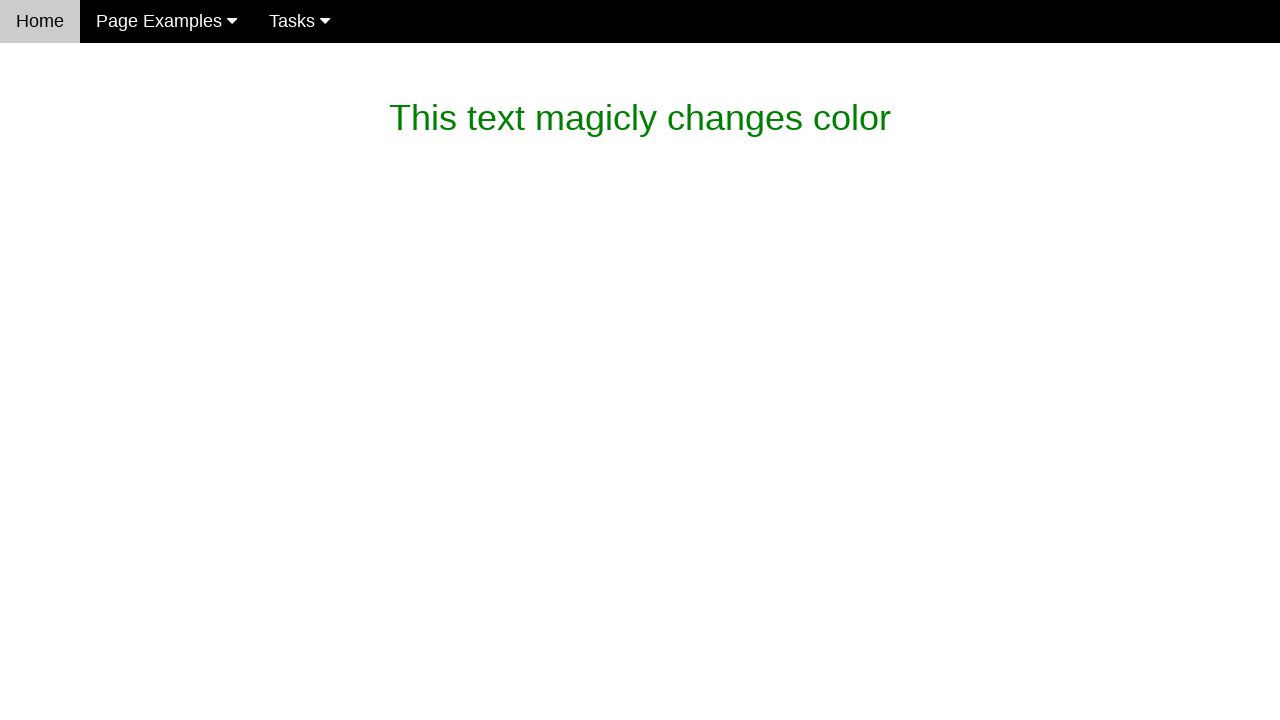

Navigated to explicit wait test page
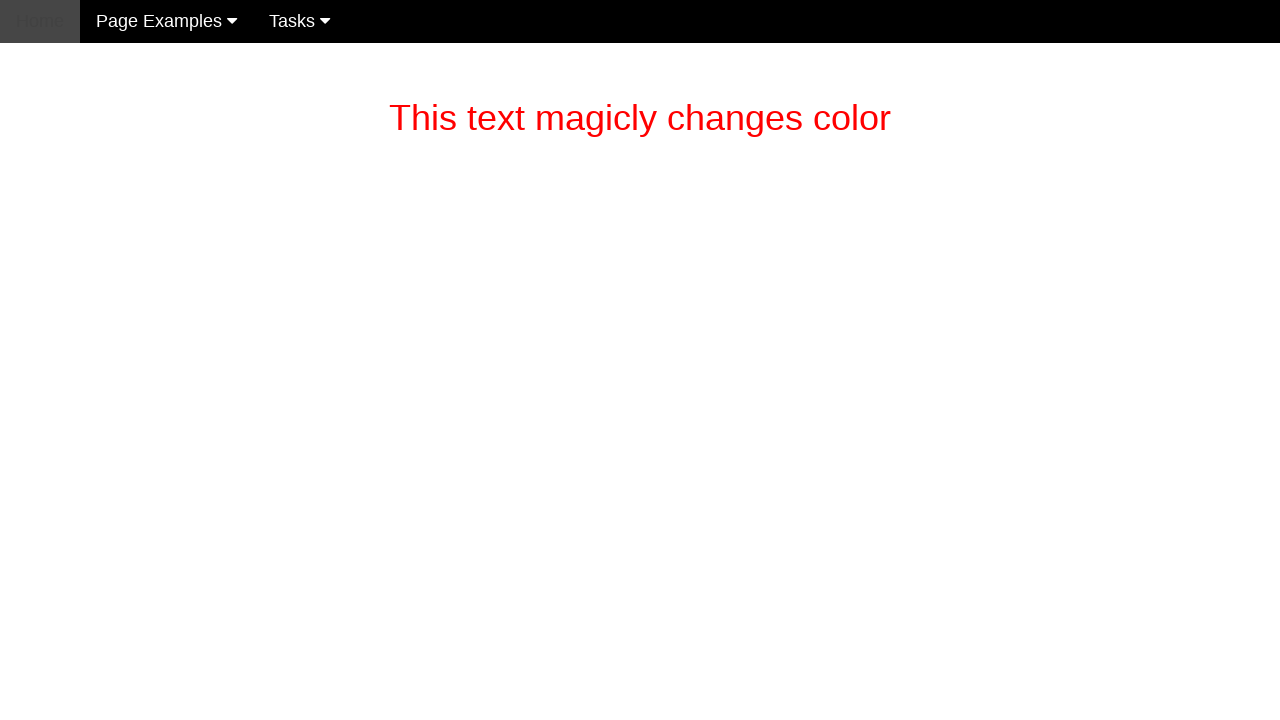

Waited for color-changing element to become invisible
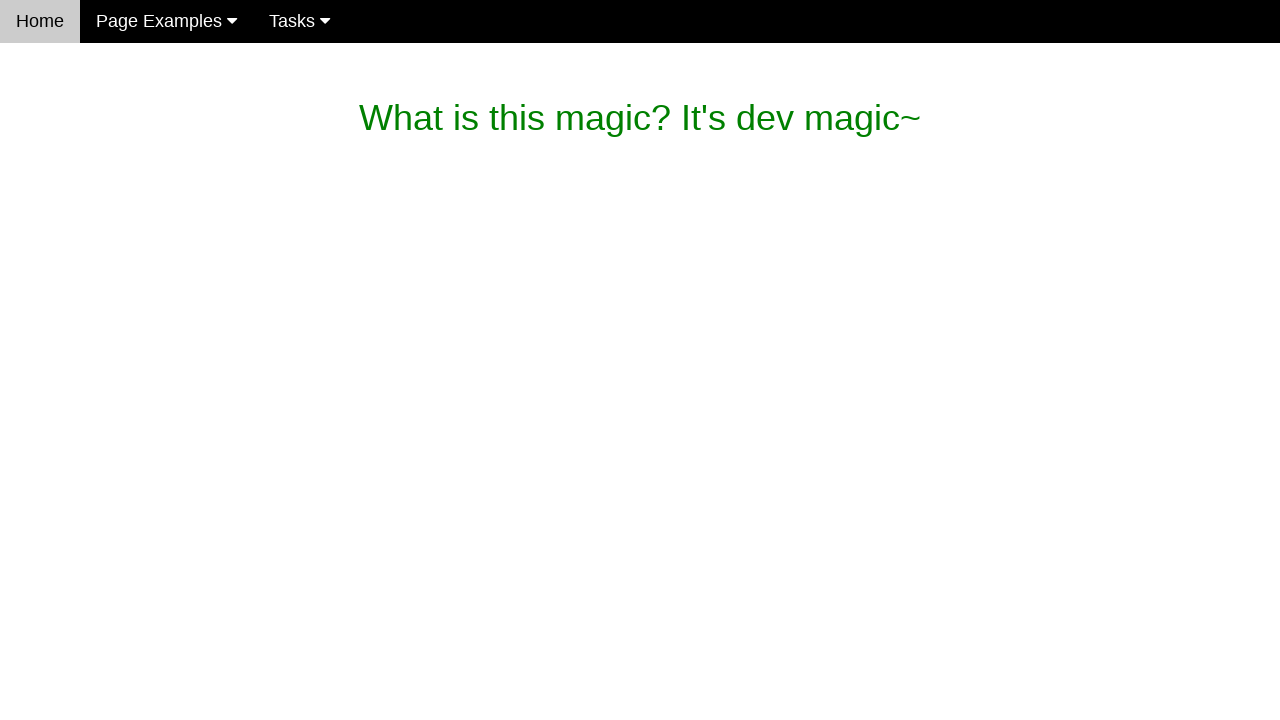

Located first paragraph element
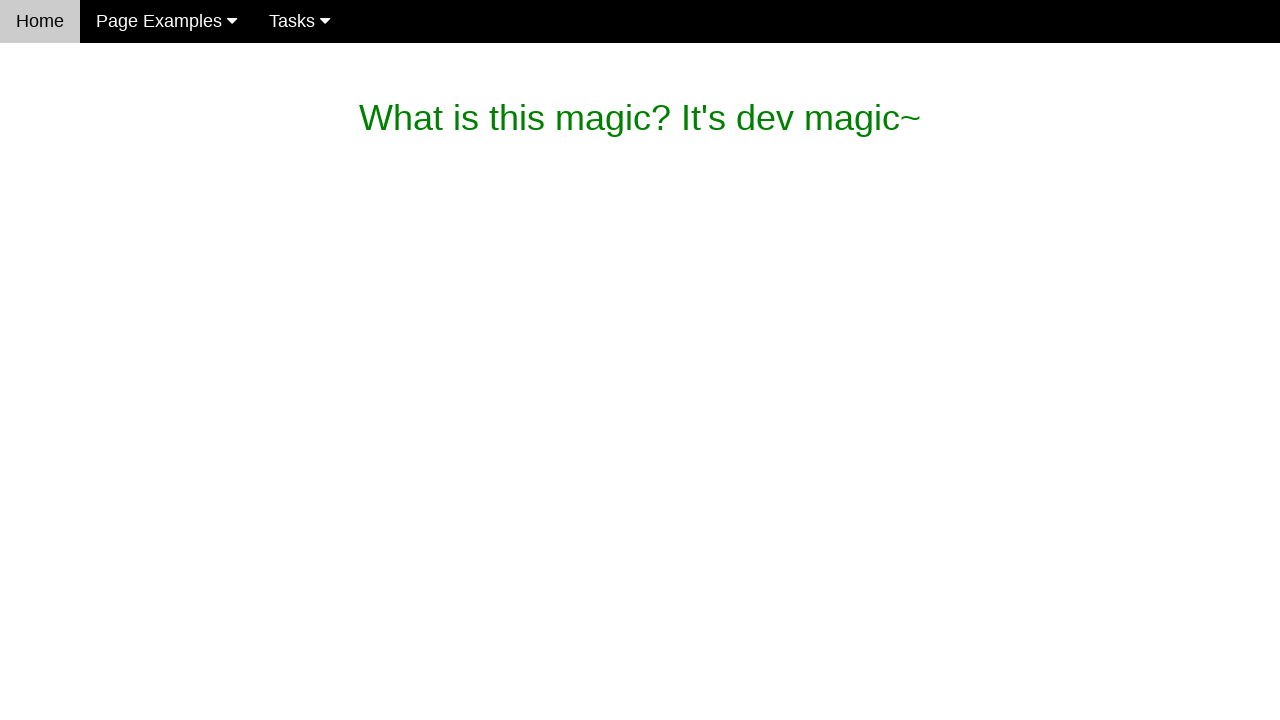

Verified remaining text matches expected content: 'What is this magic? It's dev magic~'
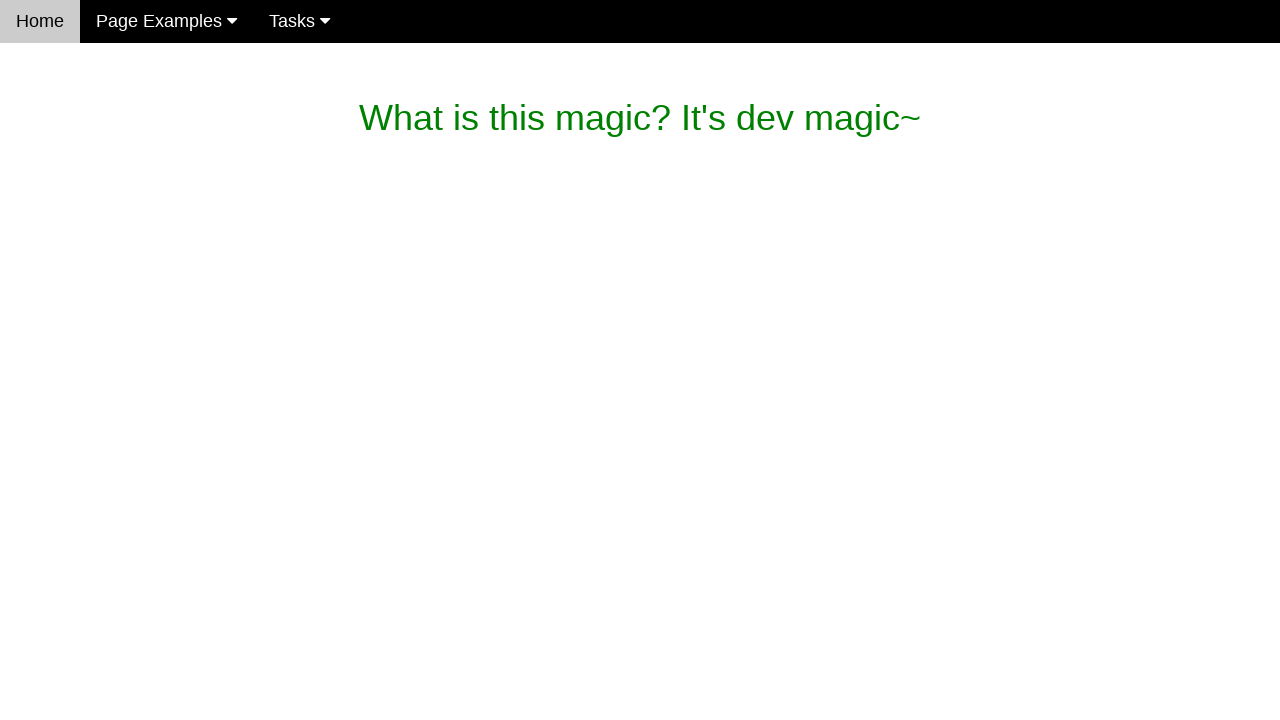

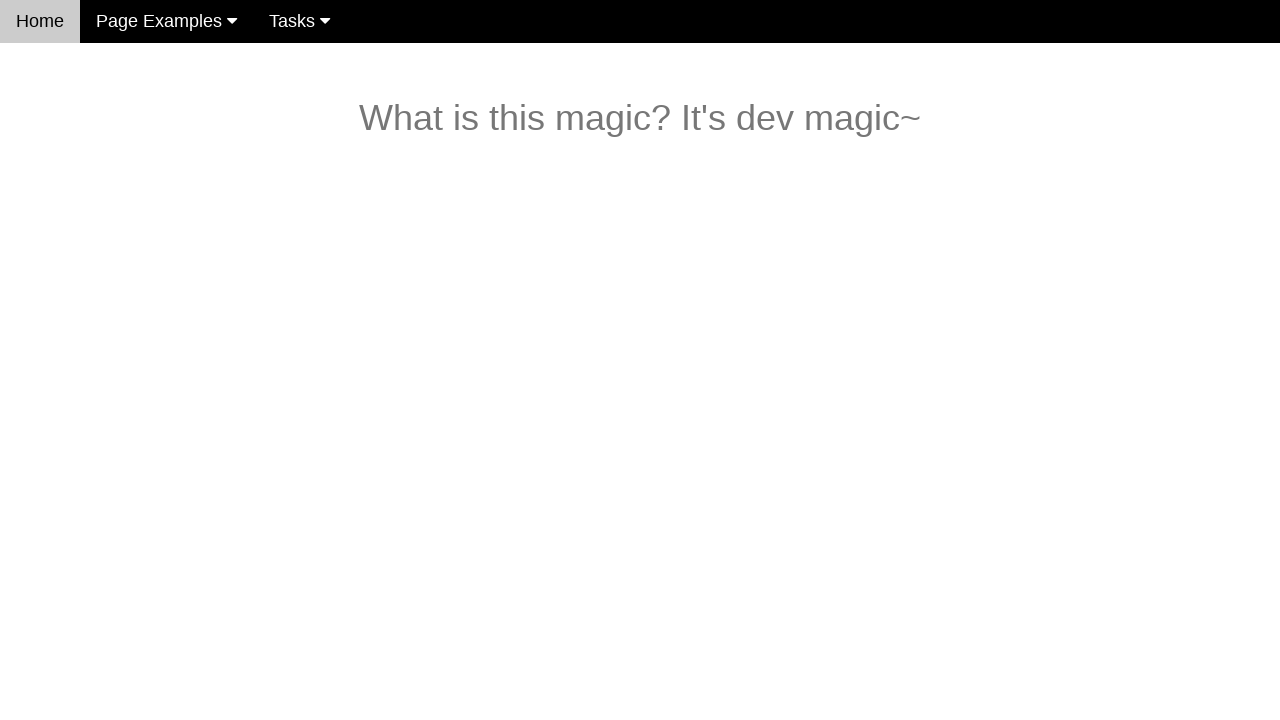